Tests adding a bundle variant product to cart from the product detail page

Starting URL: https://hintofyou.playbybeautyhaul.com/en/product/detail/bundle-variant-snty2

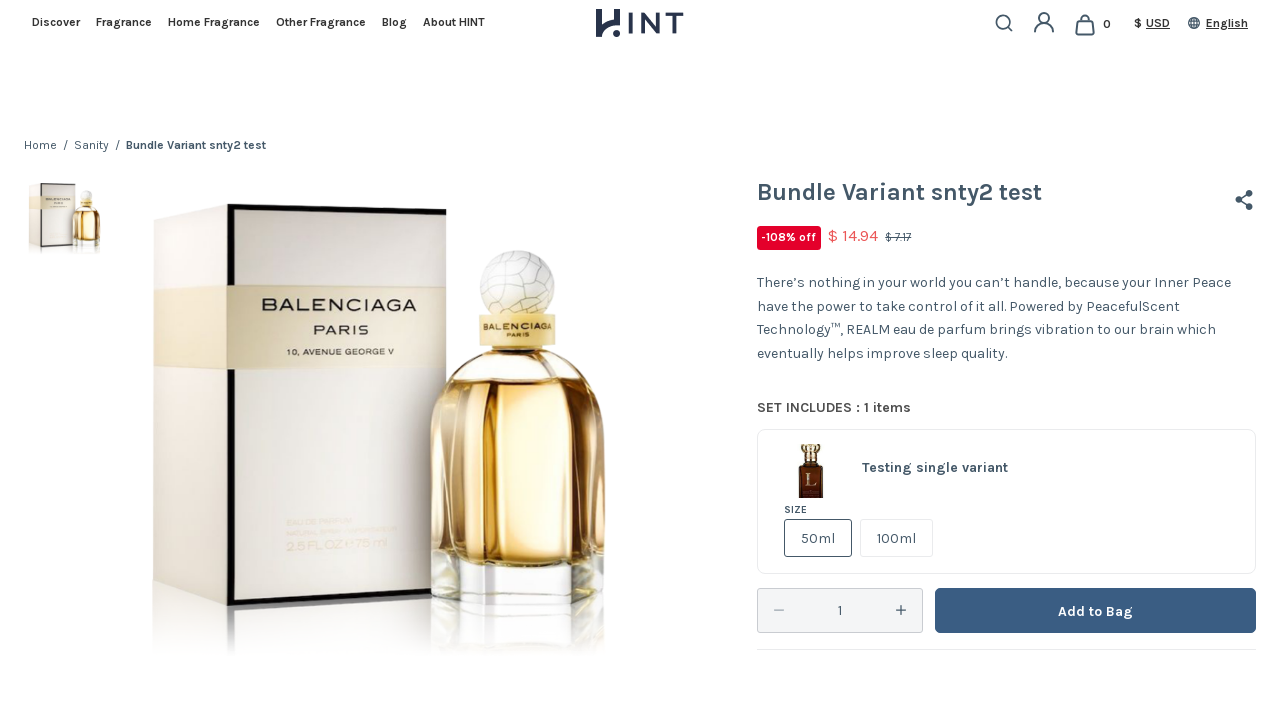

Clicked 'Add to Bag' button for bundle variant product at (1096, 610) on button[type='submit']:has-text('Add to Bag')
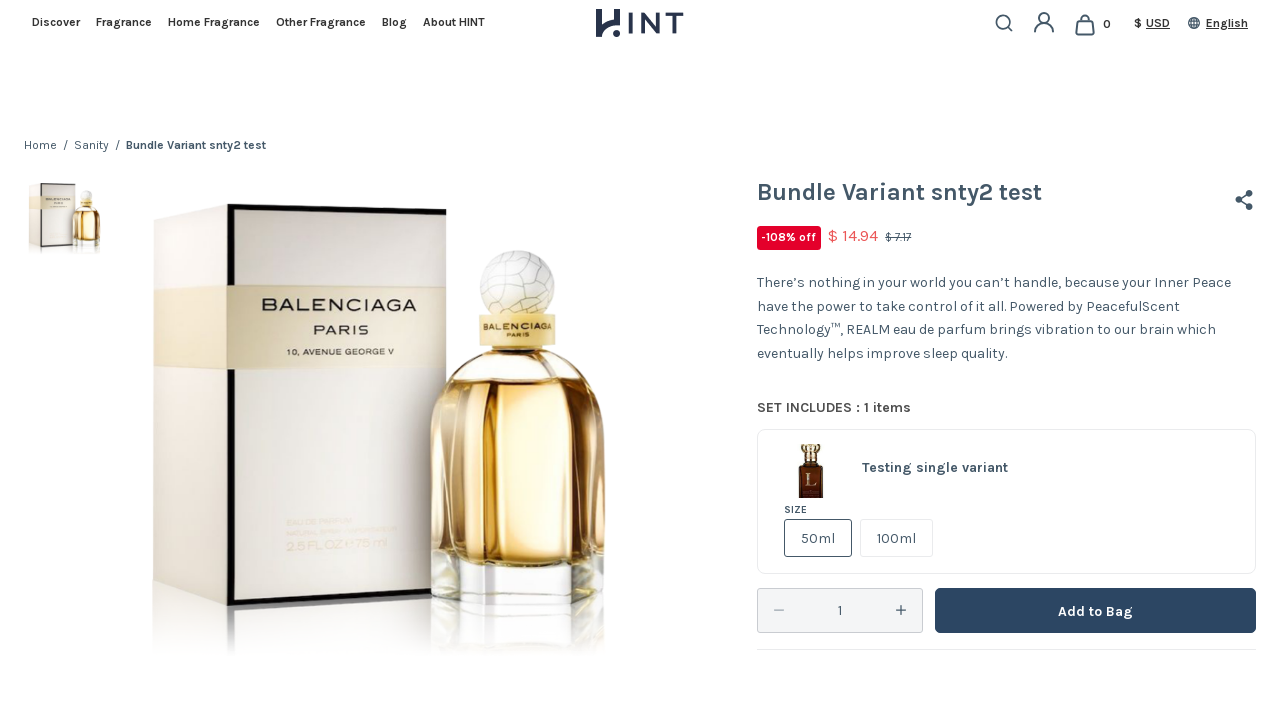

Verified success message 'Product successfully added to cart' appeared
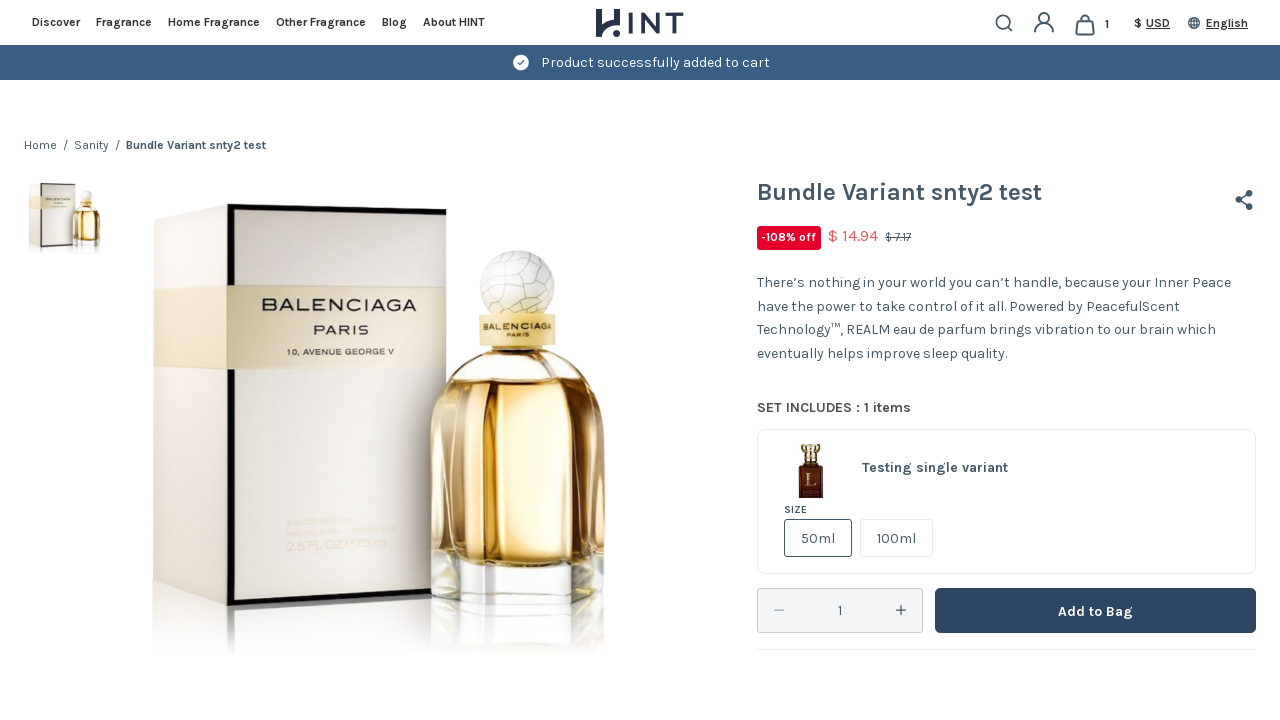

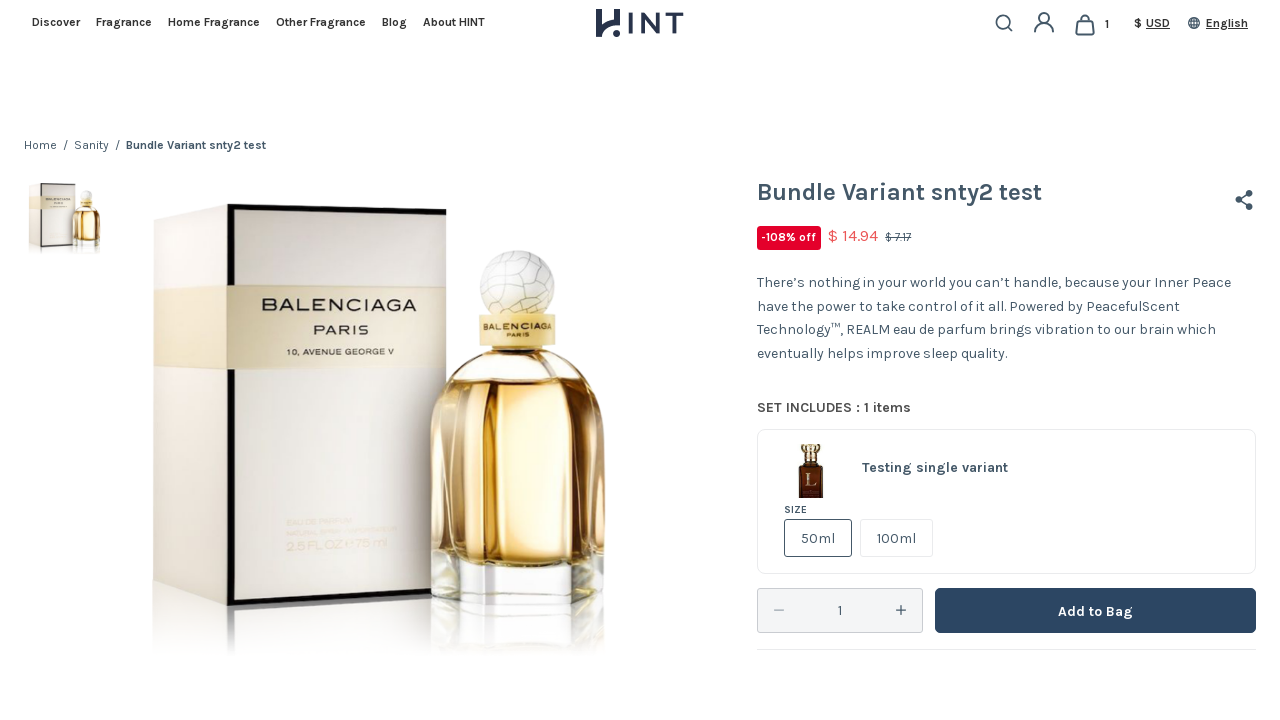